Tests drag and drop functionality by dragging an element 200 pixels to the right on a practice drag-and-drop page

Starting URL: https://www.leafground.com/drag.xhtml

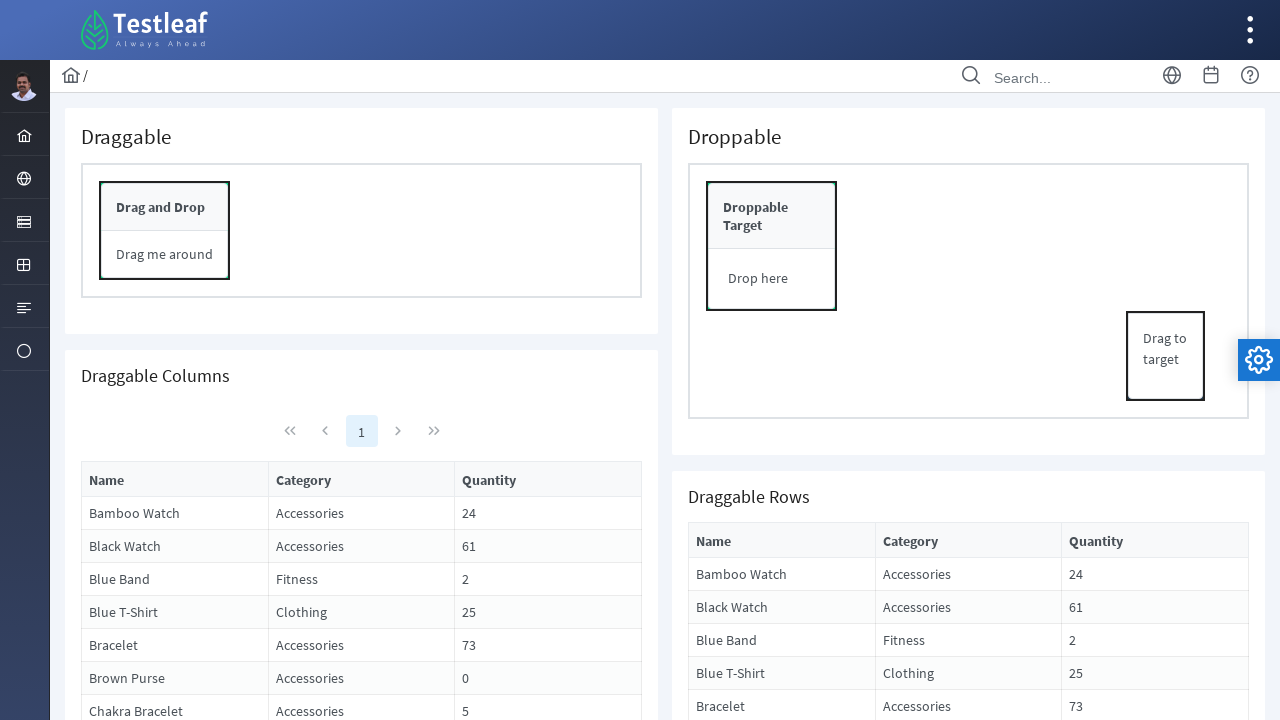

Draggable element became visible
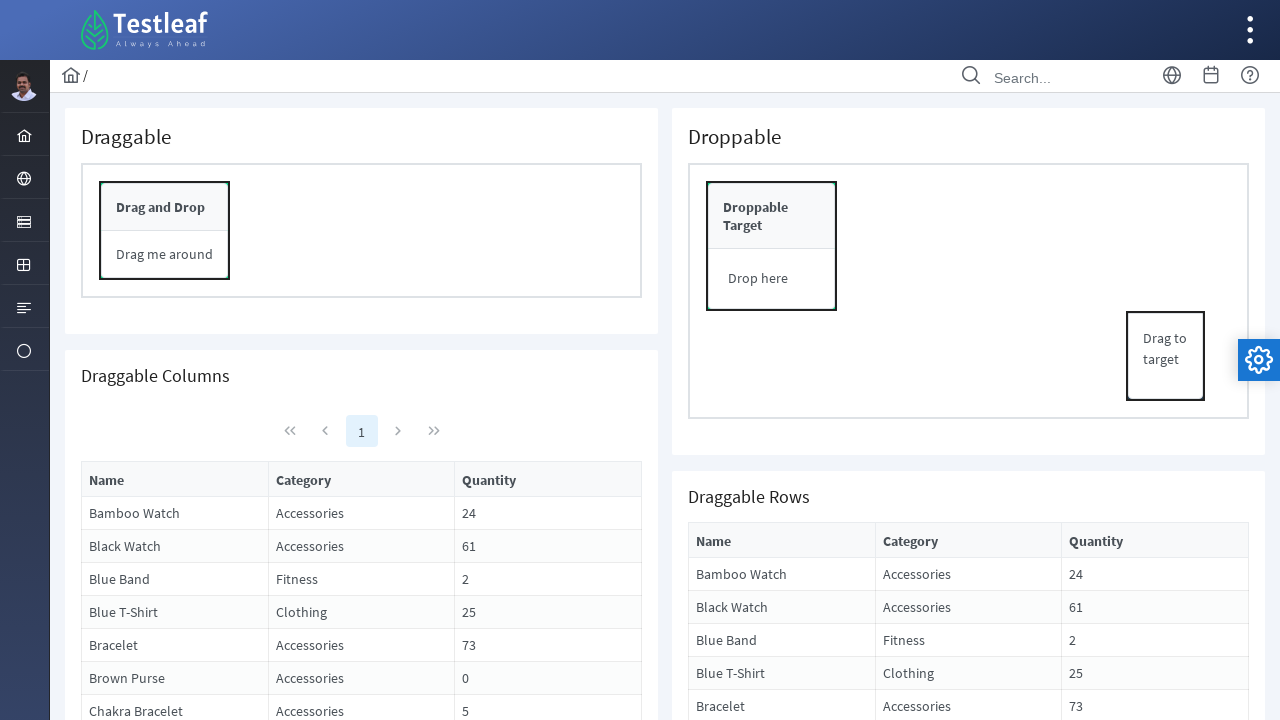

Retrieved bounding box of draggable element
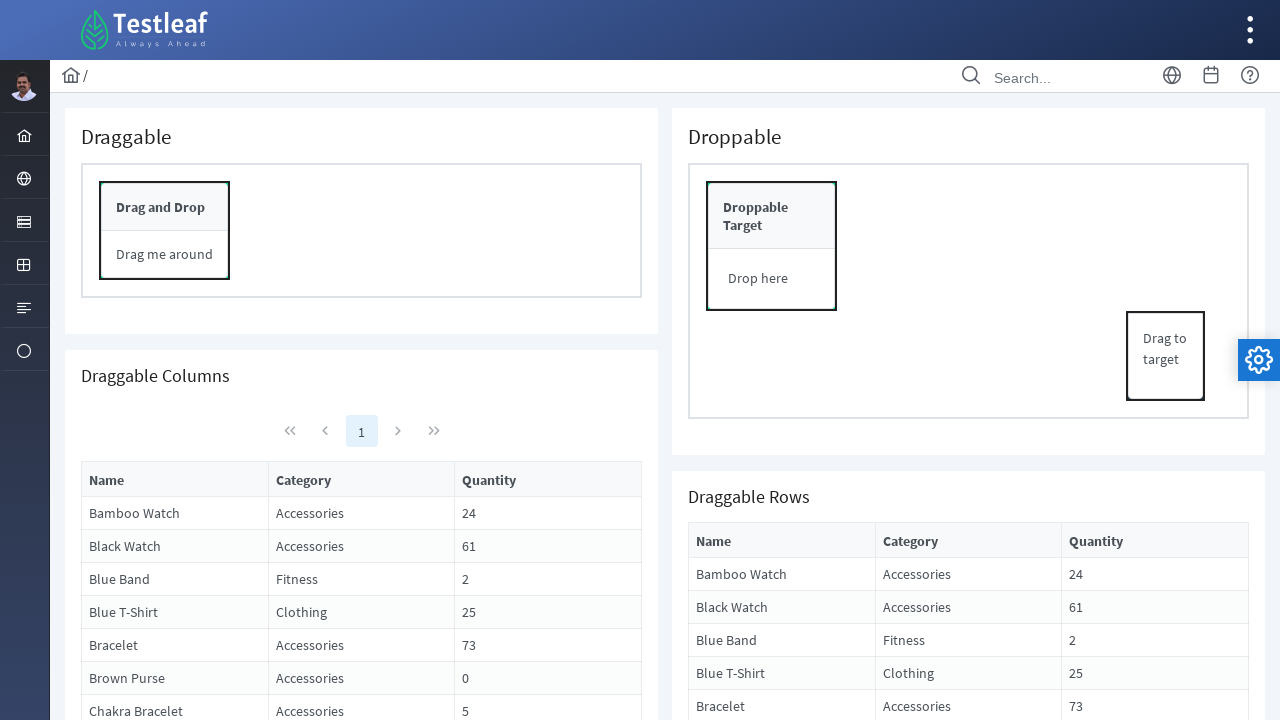

Moved mouse to center of draggable element at (165, 231)
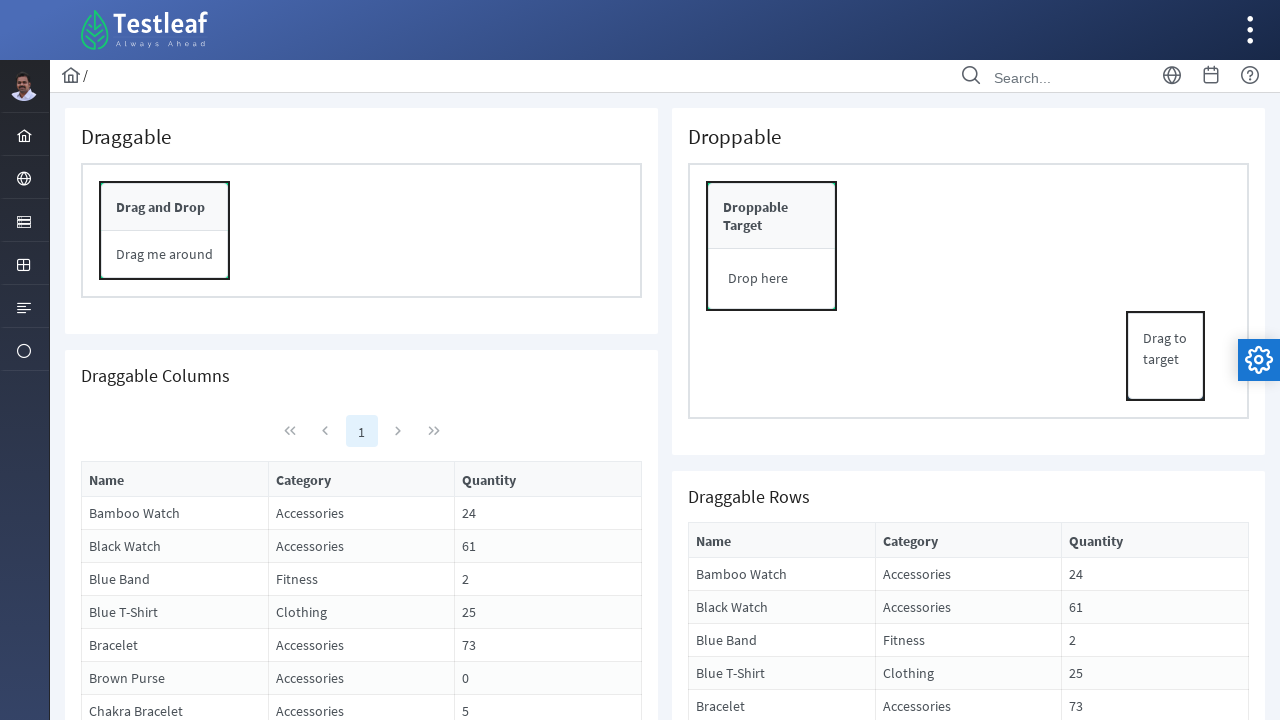

Pressed mouse button down at (165, 231)
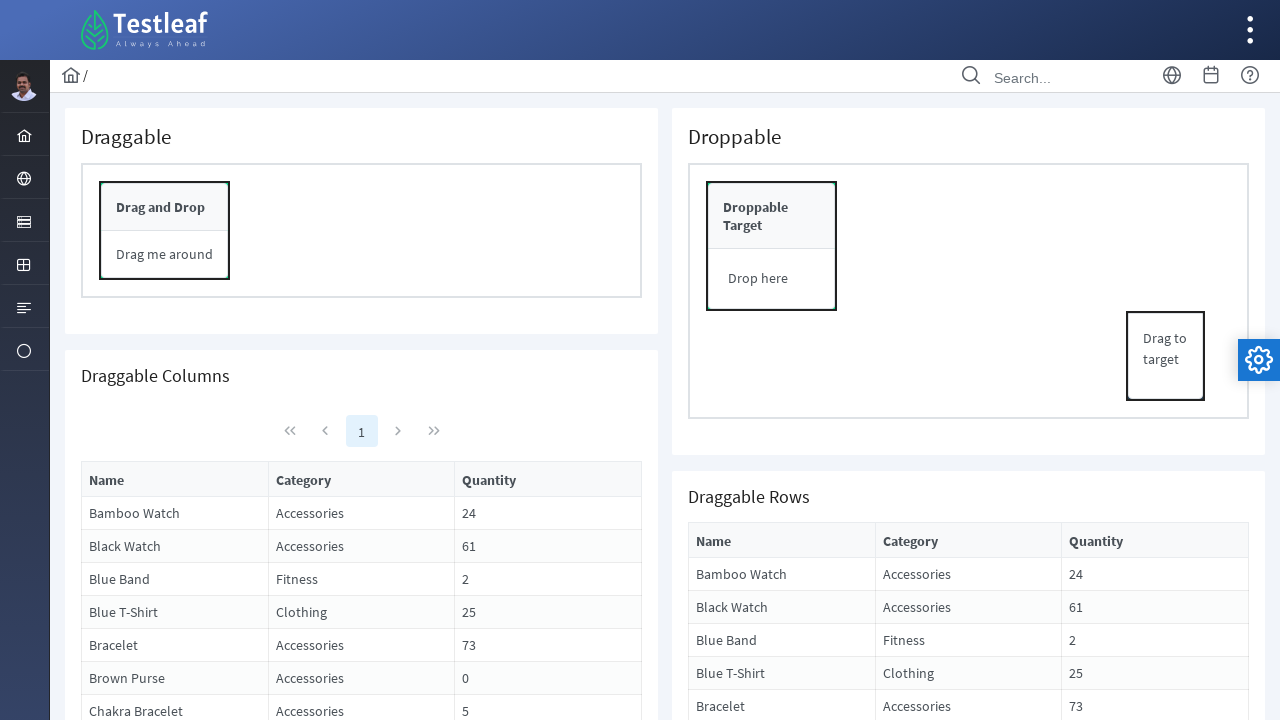

Dragged element 200 pixels to the right at (365, 231)
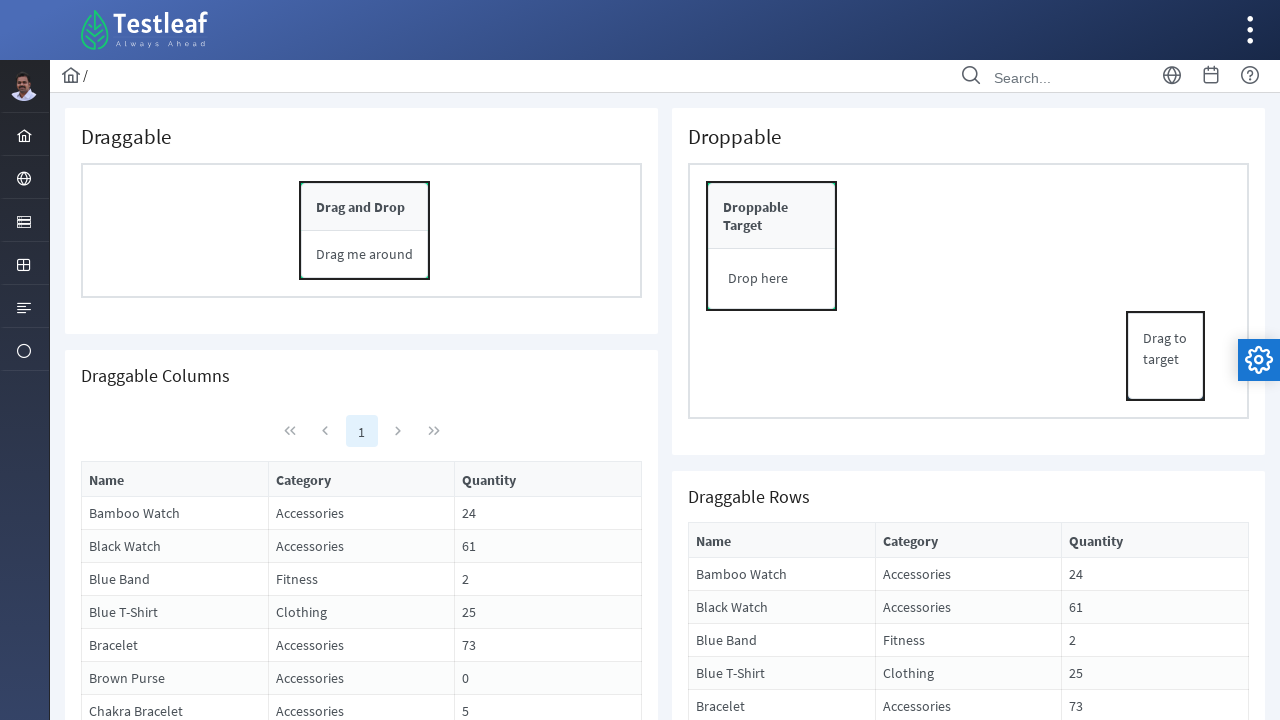

Released mouse button to complete drag and drop at (365, 231)
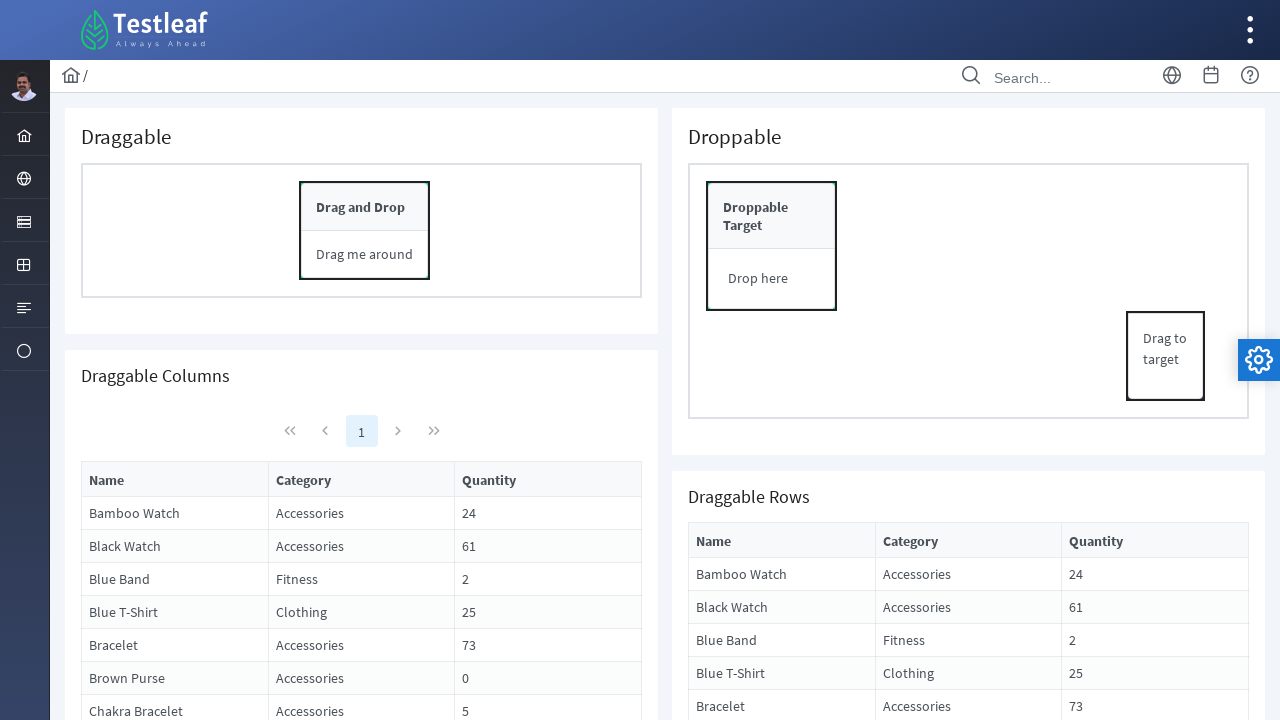

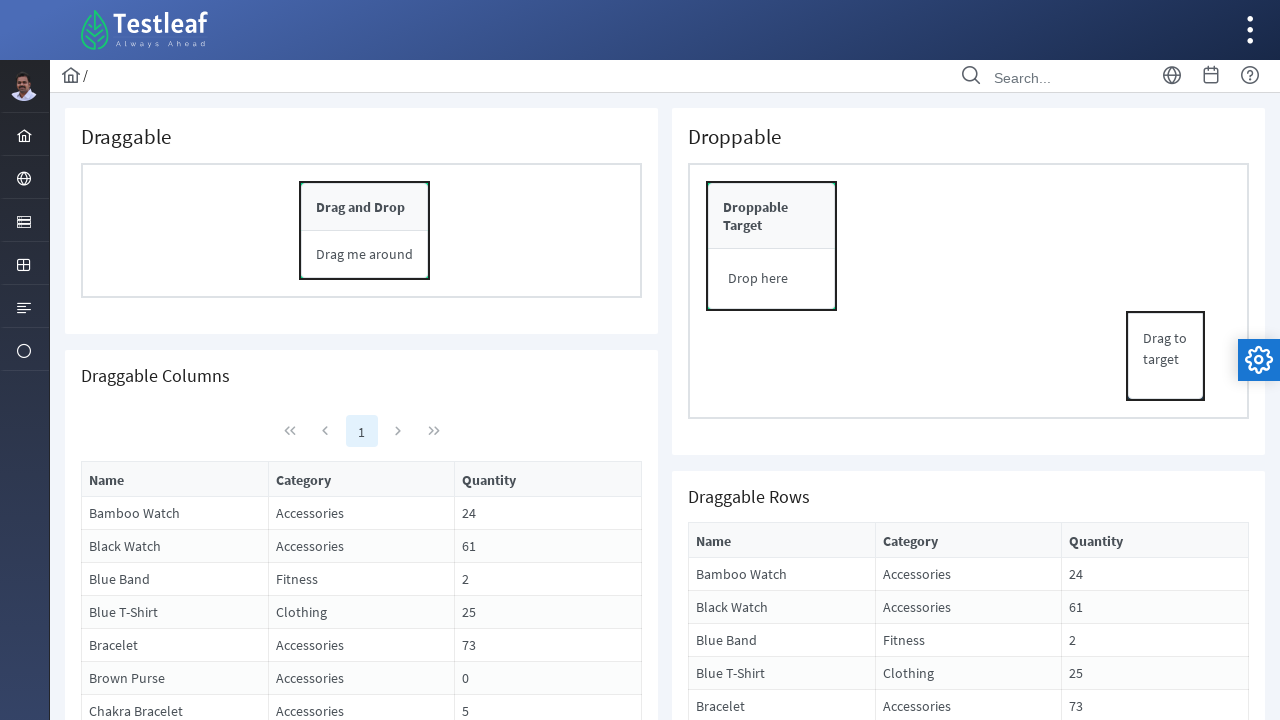